Tests confirm box alert by clicking a button that triggers a confirmation dialog, accepting it, and verifying the result message

Starting URL: https://demoqa.com/alerts

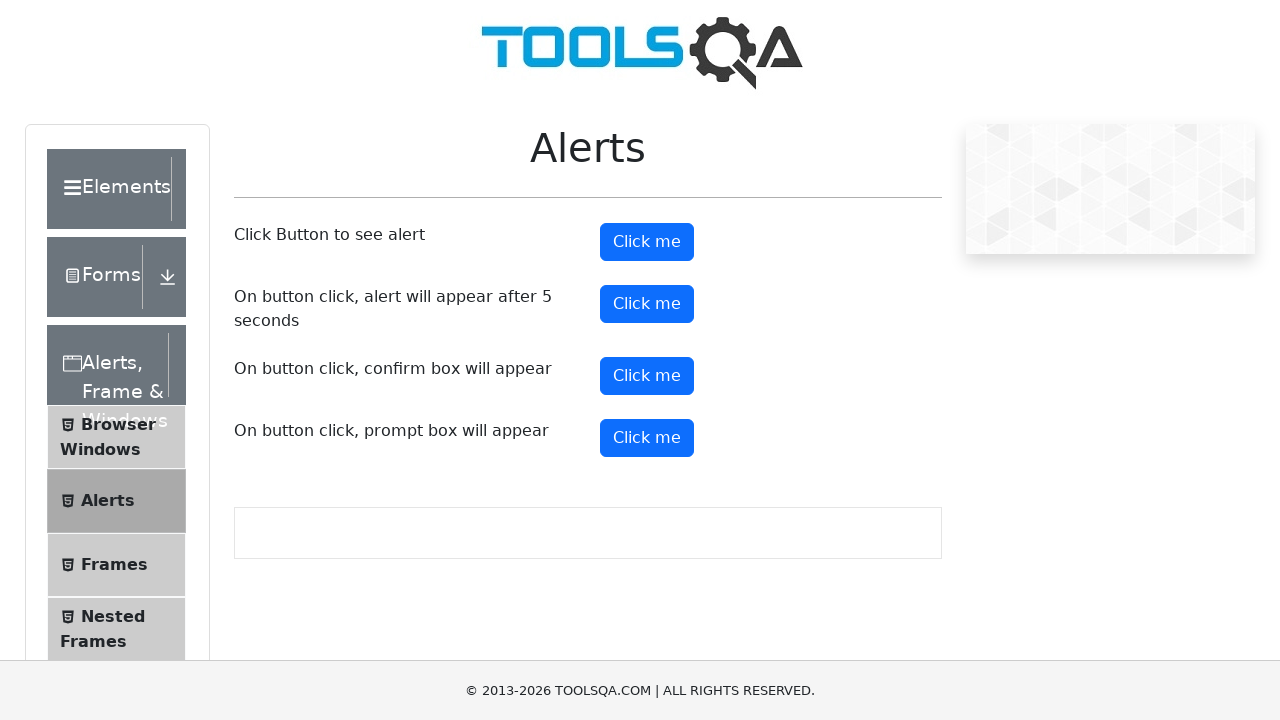

Set up dialog handler to accept confirm dialog
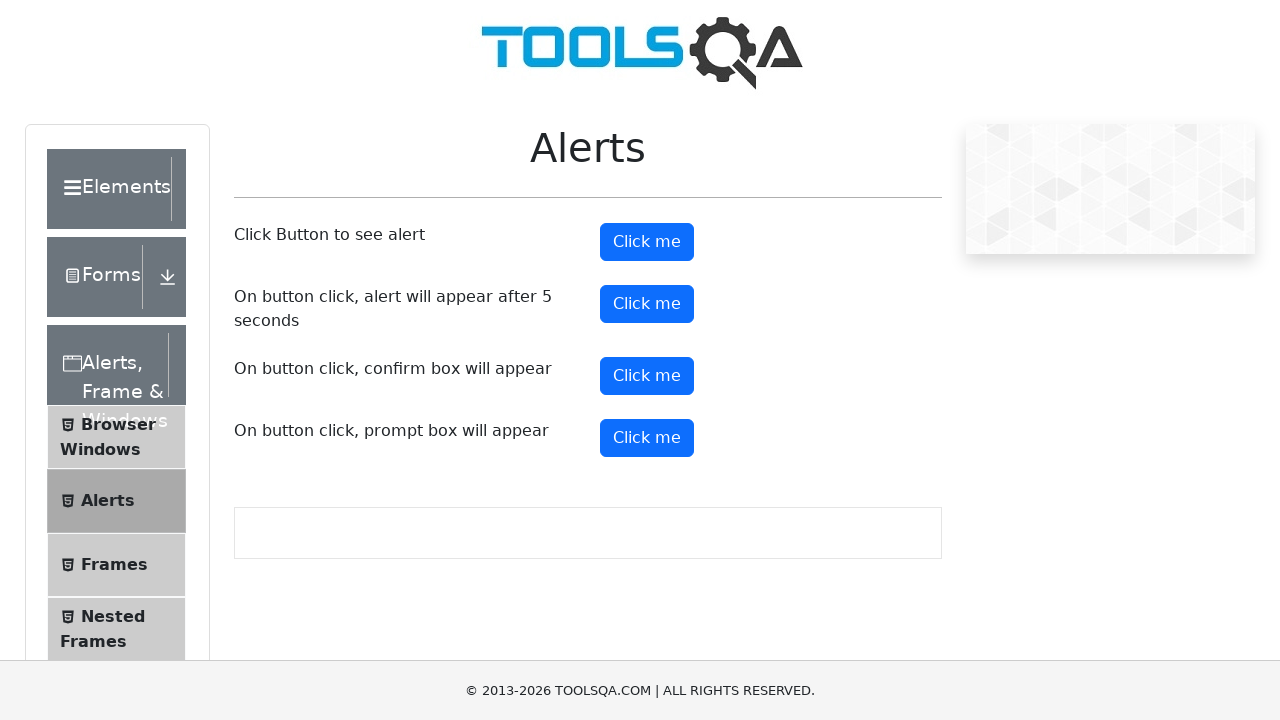

Clicked confirm alert button to trigger confirmation dialog at (647, 376) on #confirmButton
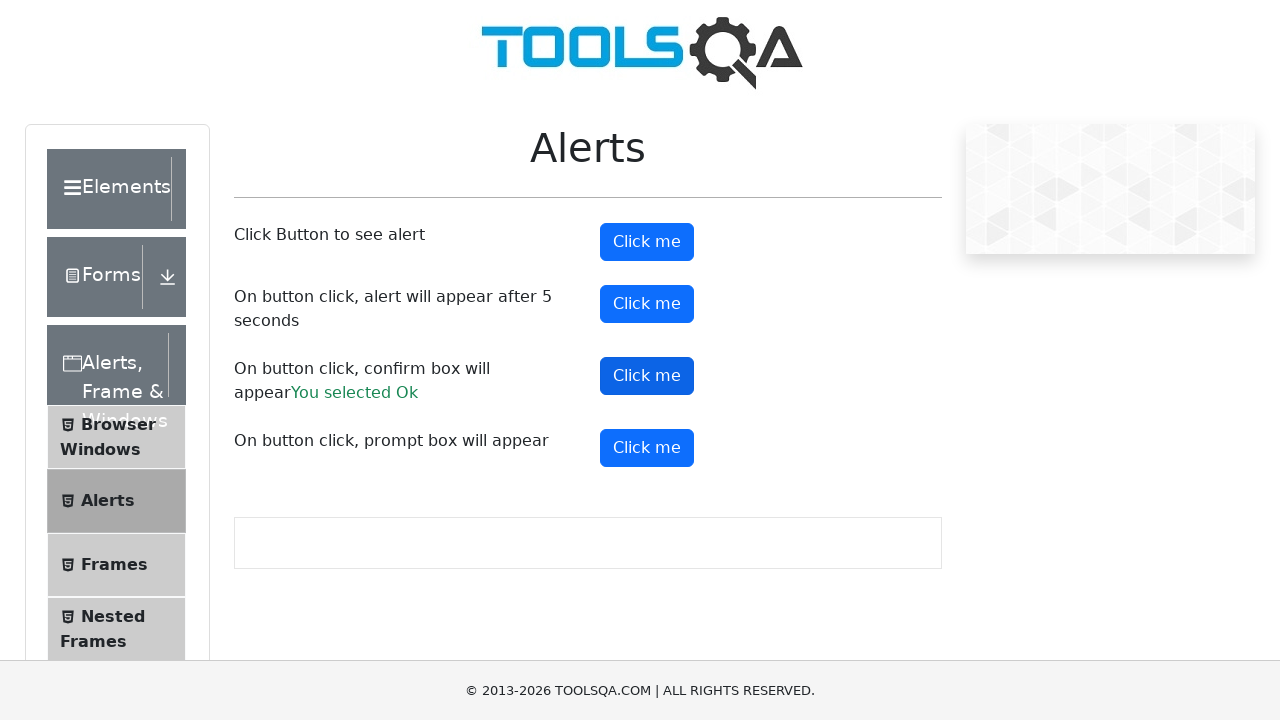

Waited for confirmation result message to appear
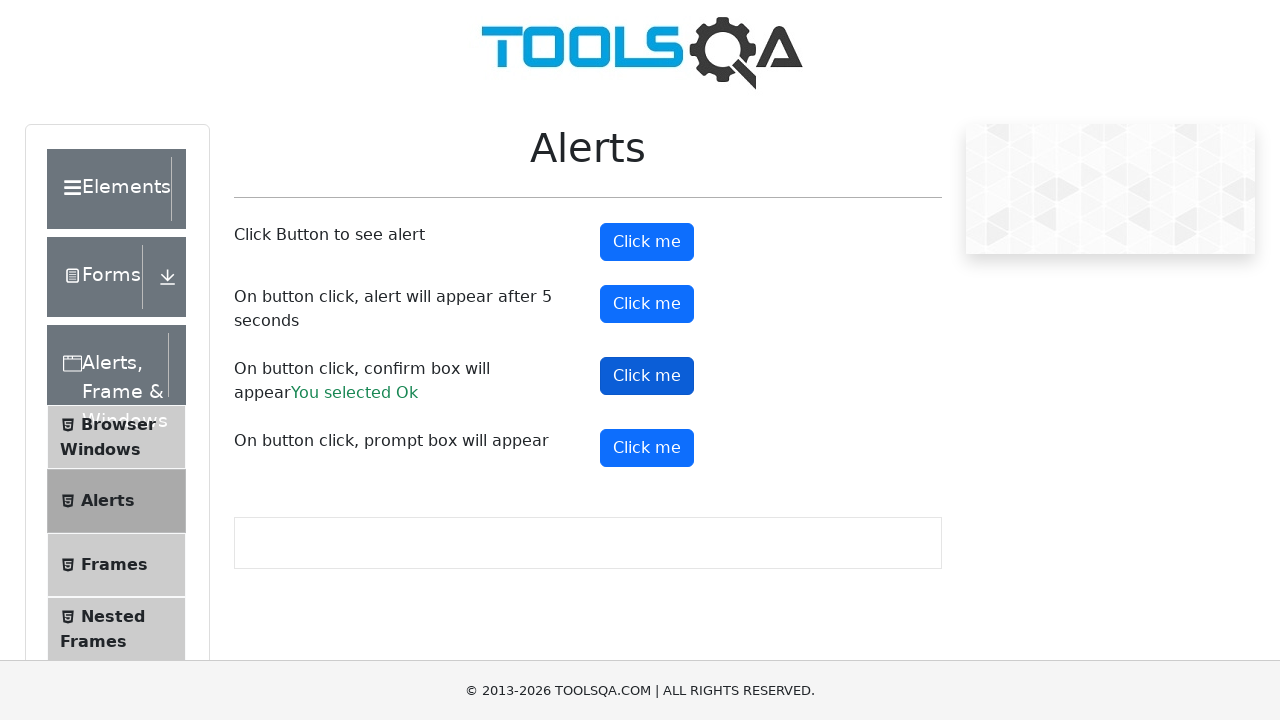

Retrieved confirmation result text
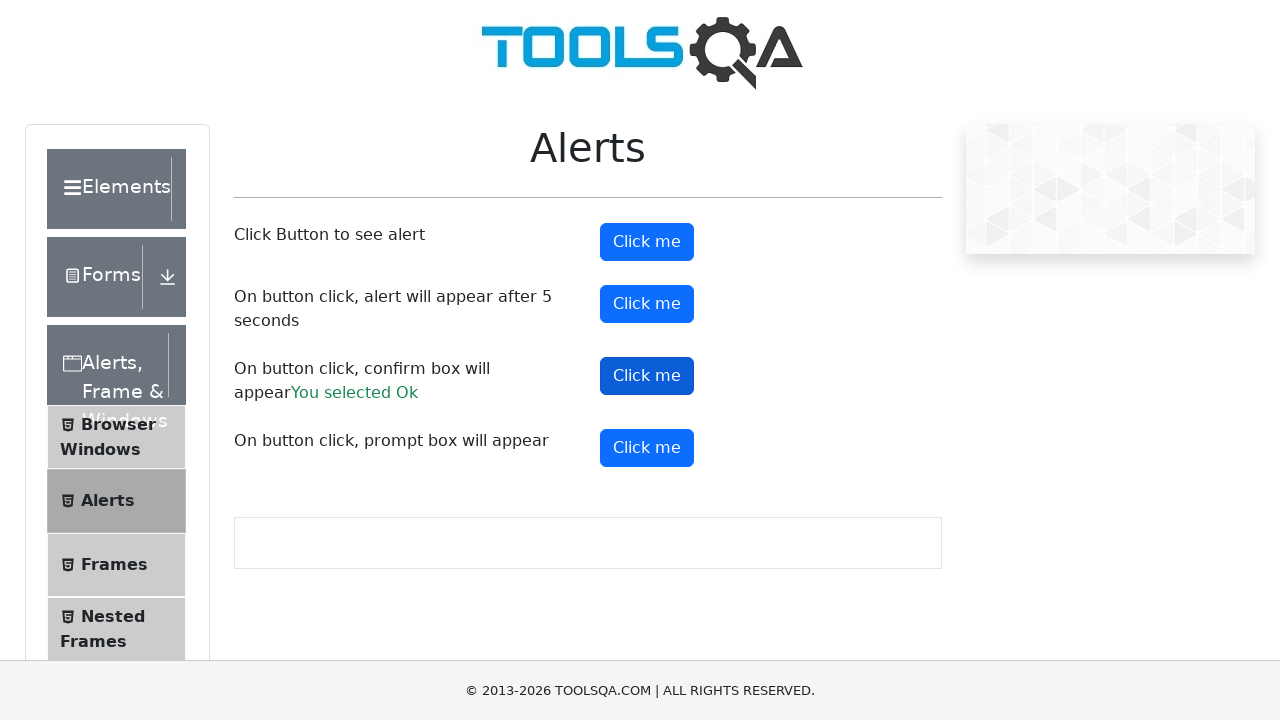

Verified that result message contains 'You selected Ok'
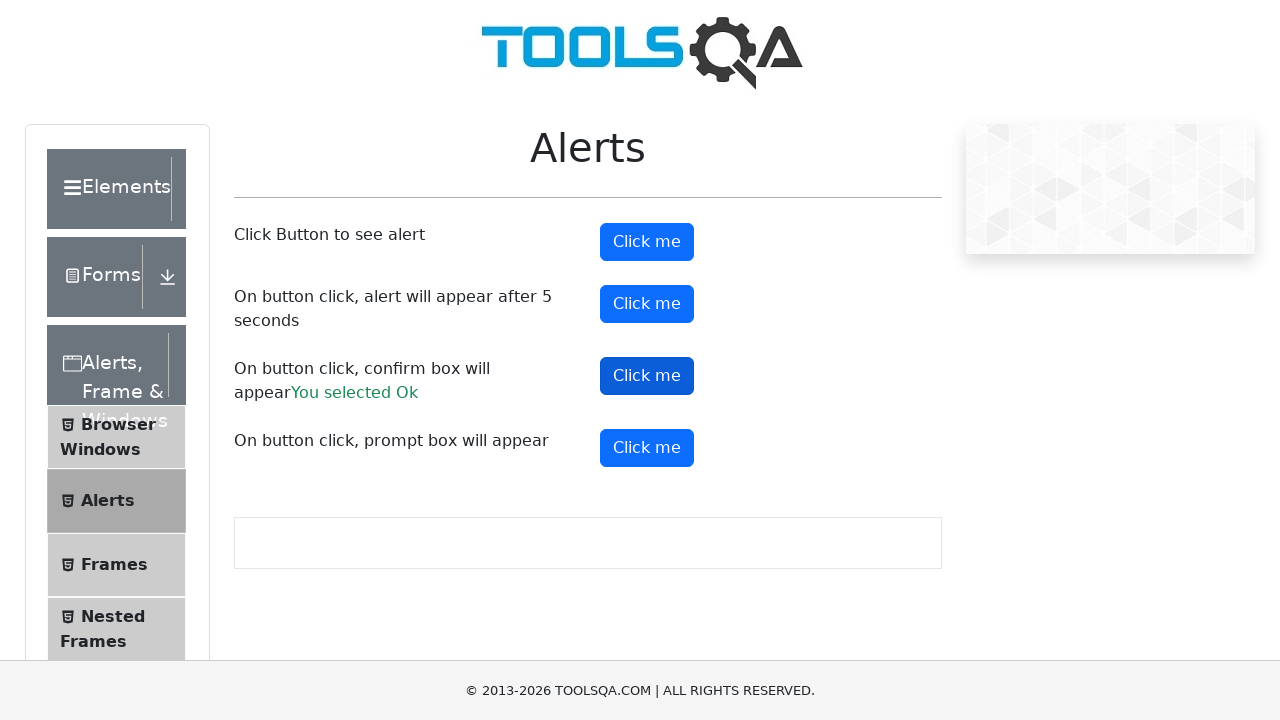

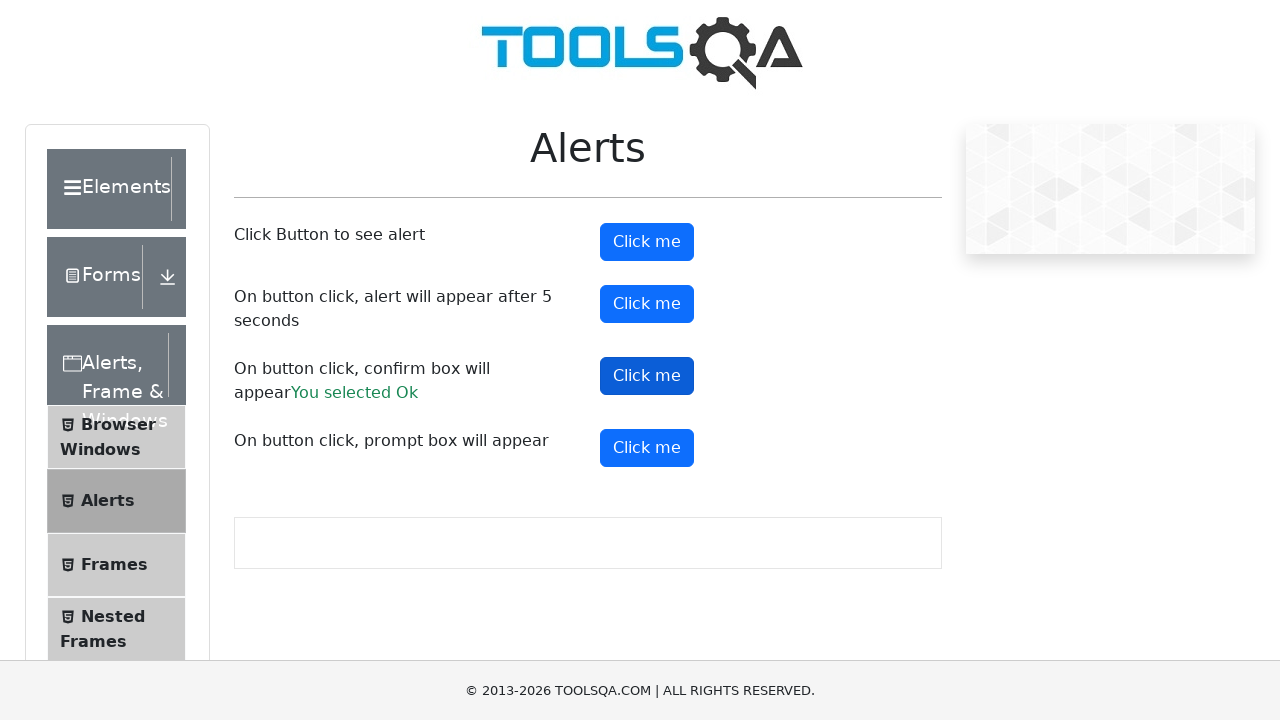